Tests default checkbox and radio button functionality by selecting a checkbox, selecting a radio button, verifying selections, and then deselecting the checkbox to verify toggle behavior

Starting URL: https://automationfc.github.io/multiple-fields/

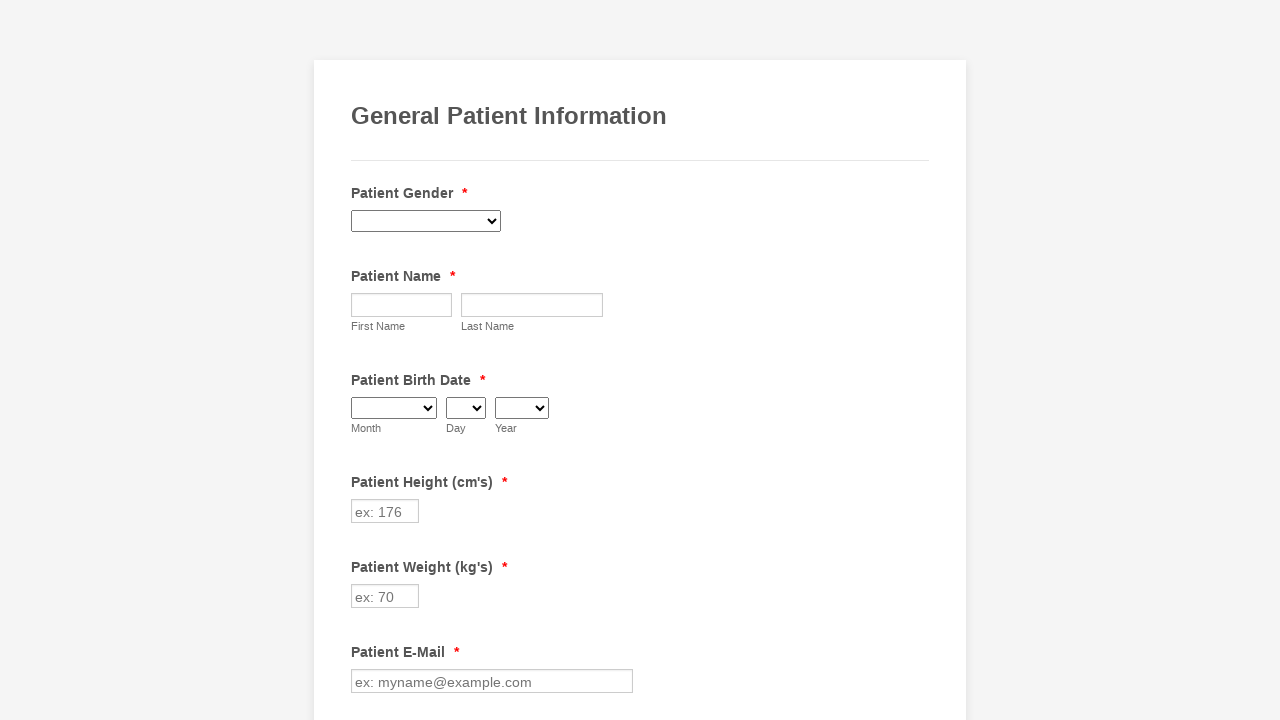

Clicked Diabetes checkbox to select it at (362, 360) on xpath=//label[contains(text(),'Diabetes')]/preceding-sibling::input
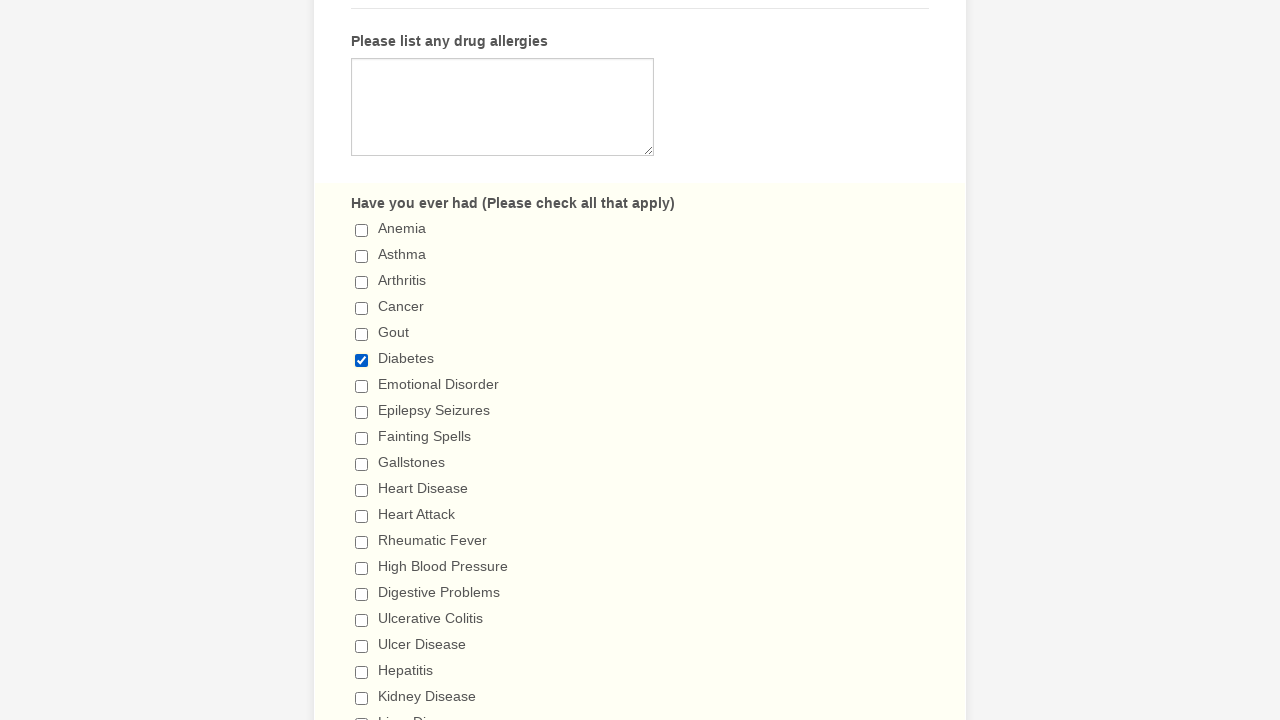

Clicked 'I don't drink' radio button to select it at (362, 361) on //label[contains(text(),"I don't drink")]/preceding-sibling::input
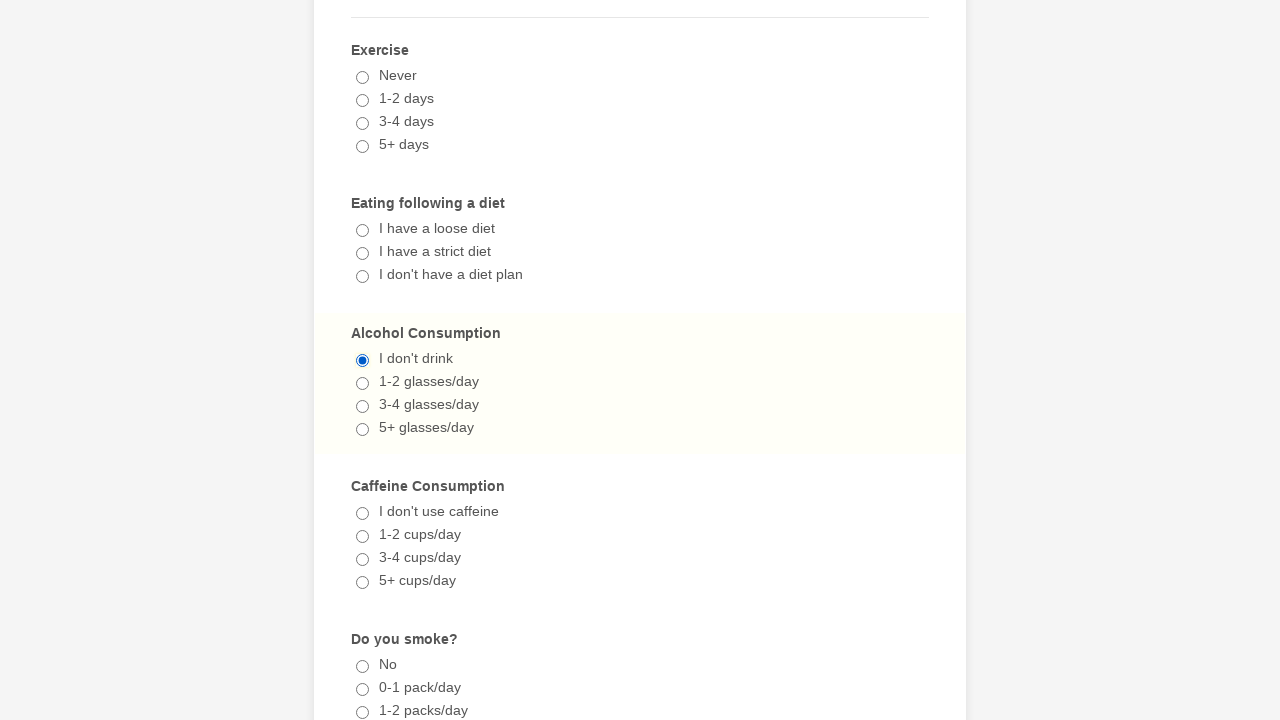

Verified Diabetes checkbox is selected
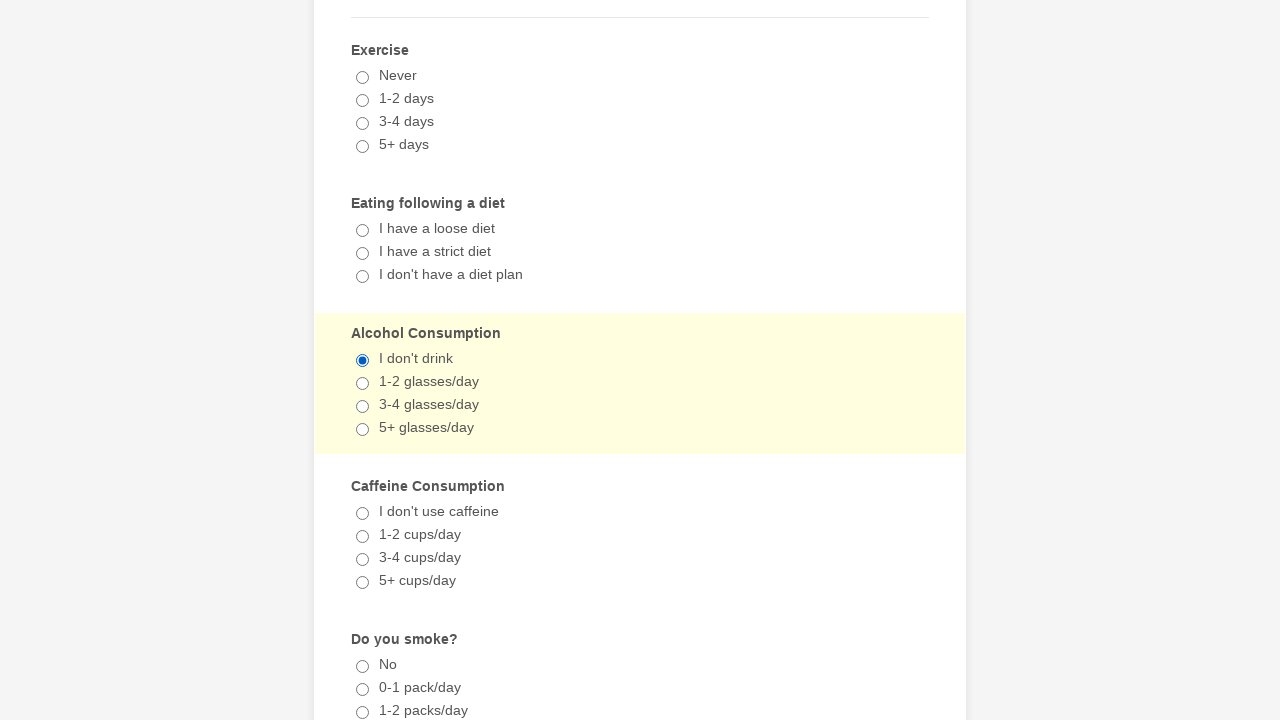

Verified 'I don't drink' radio button is selected
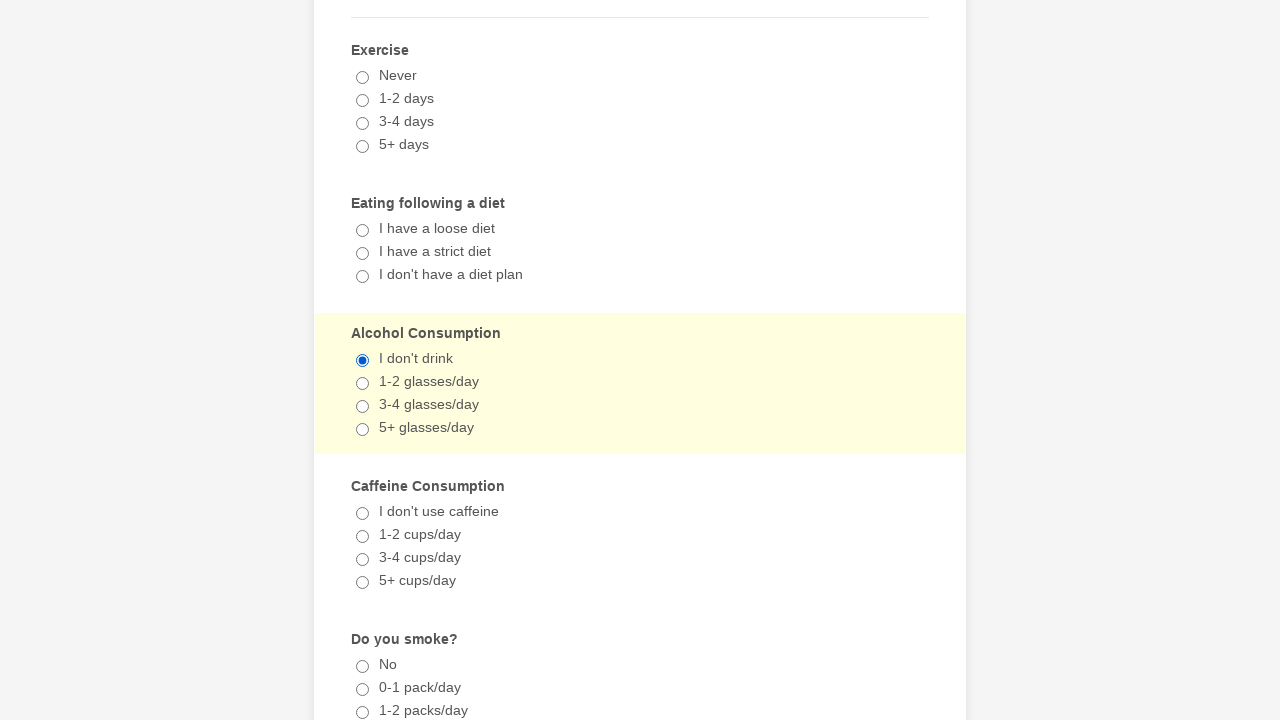

Clicked Diabetes checkbox to deselect it at (362, 360) on xpath=//label[contains(text(),'Diabetes')]/preceding-sibling::input
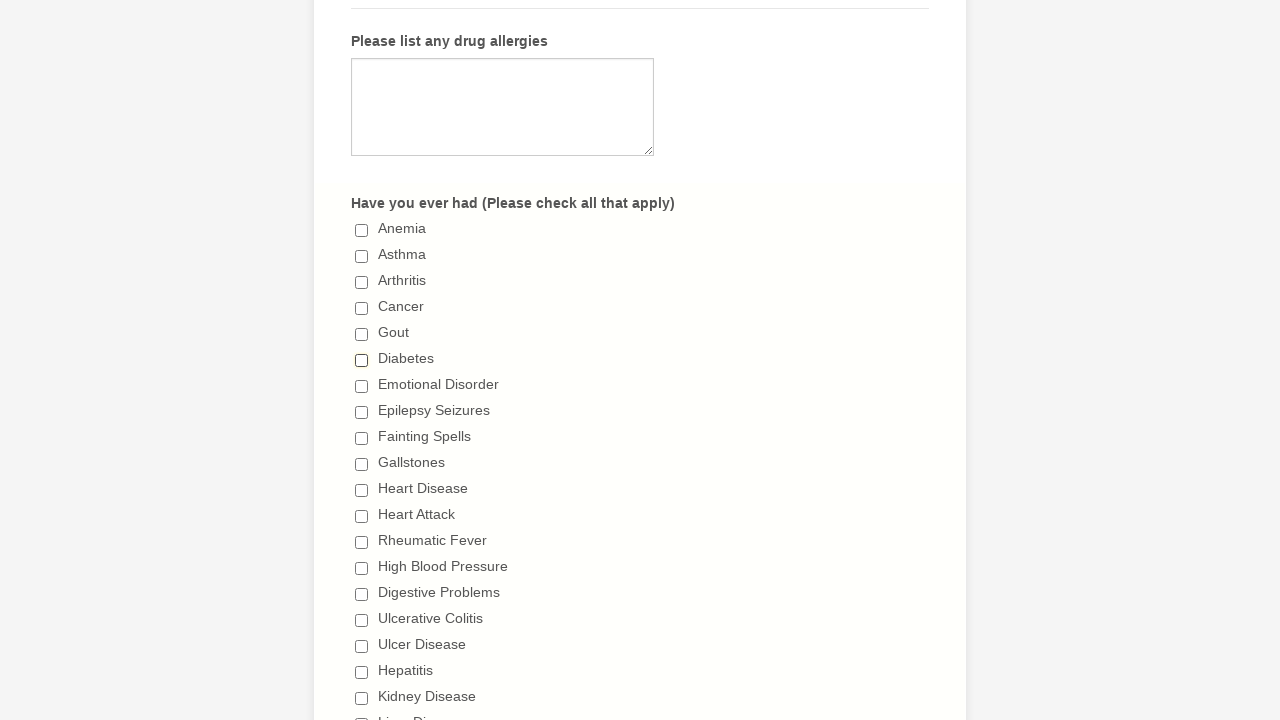

Verified Diabetes checkbox is now deselected
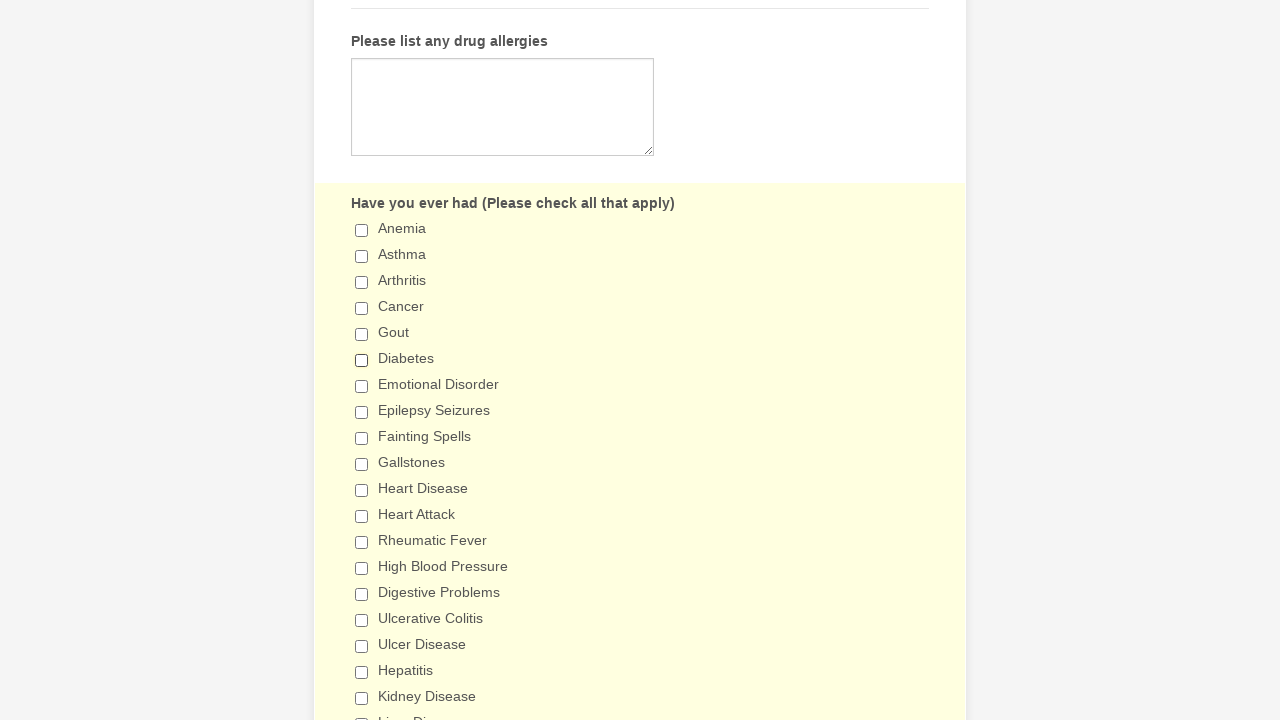

Clicked 'I don't drink' radio button again at (362, 361) on //label[contains(text(),"I don't drink")]/preceding-sibling::input
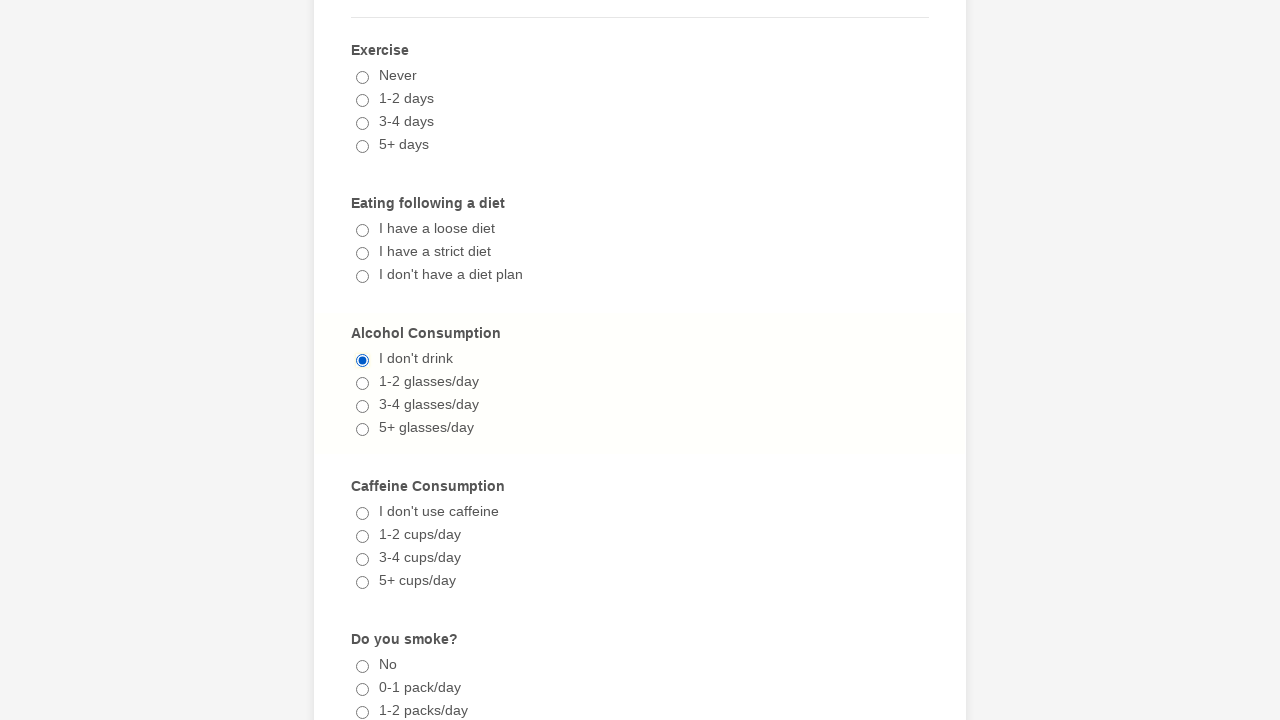

Verified 'I don't drink' radio button remains selected
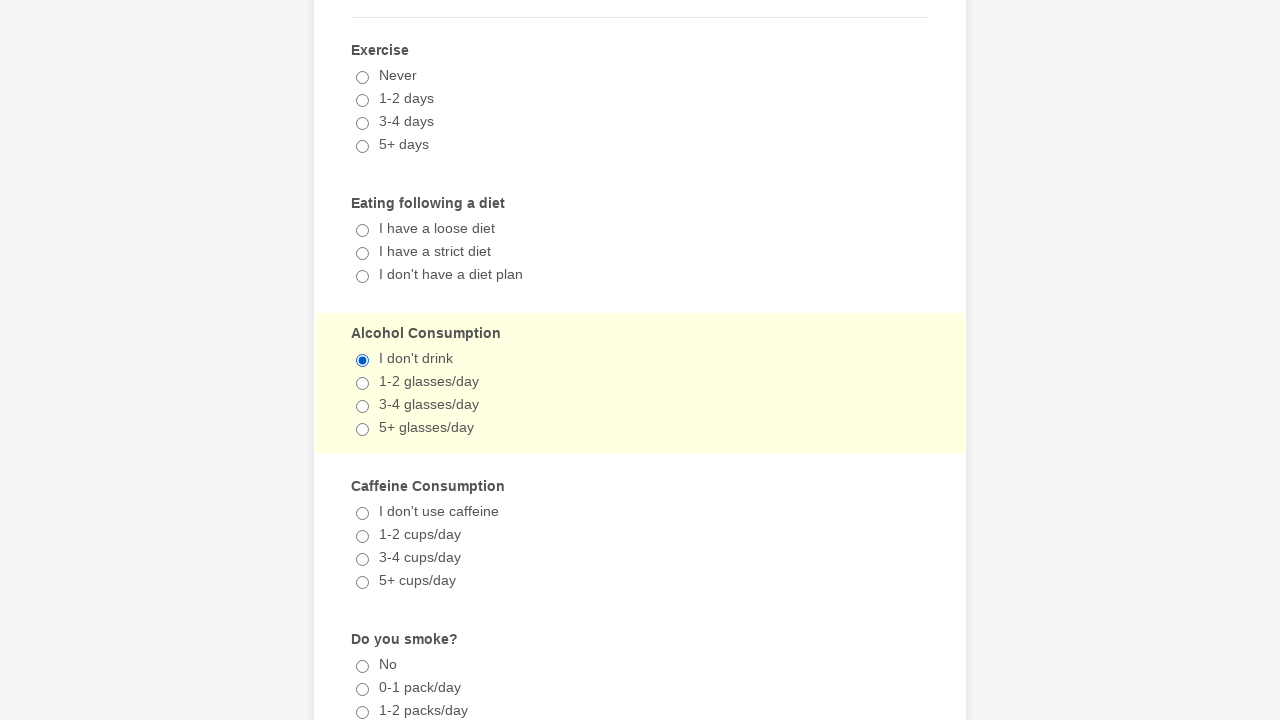

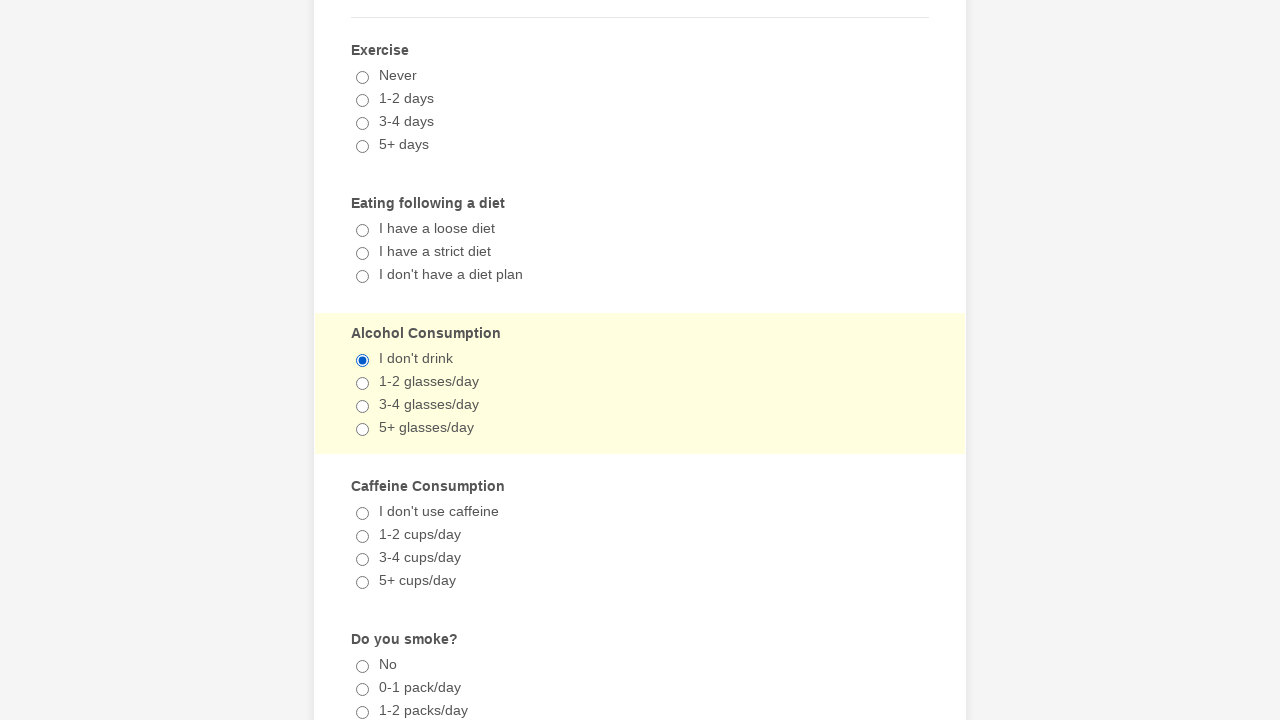